Tests various element locator strategies (by id, name, class name, and tag name) on a demo locators page to verify elements can be found and accessed.

Starting URL: https://kristinek.github.io/site/examples/locators

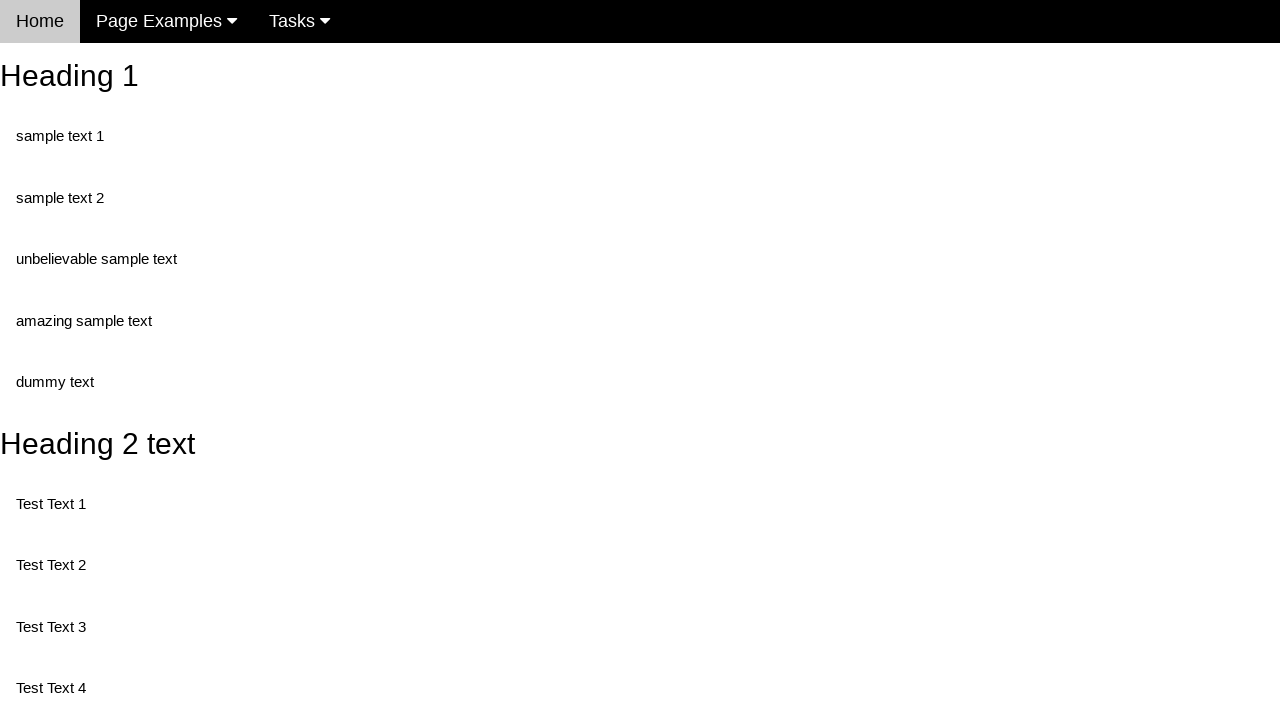

Navigated to locators demo page
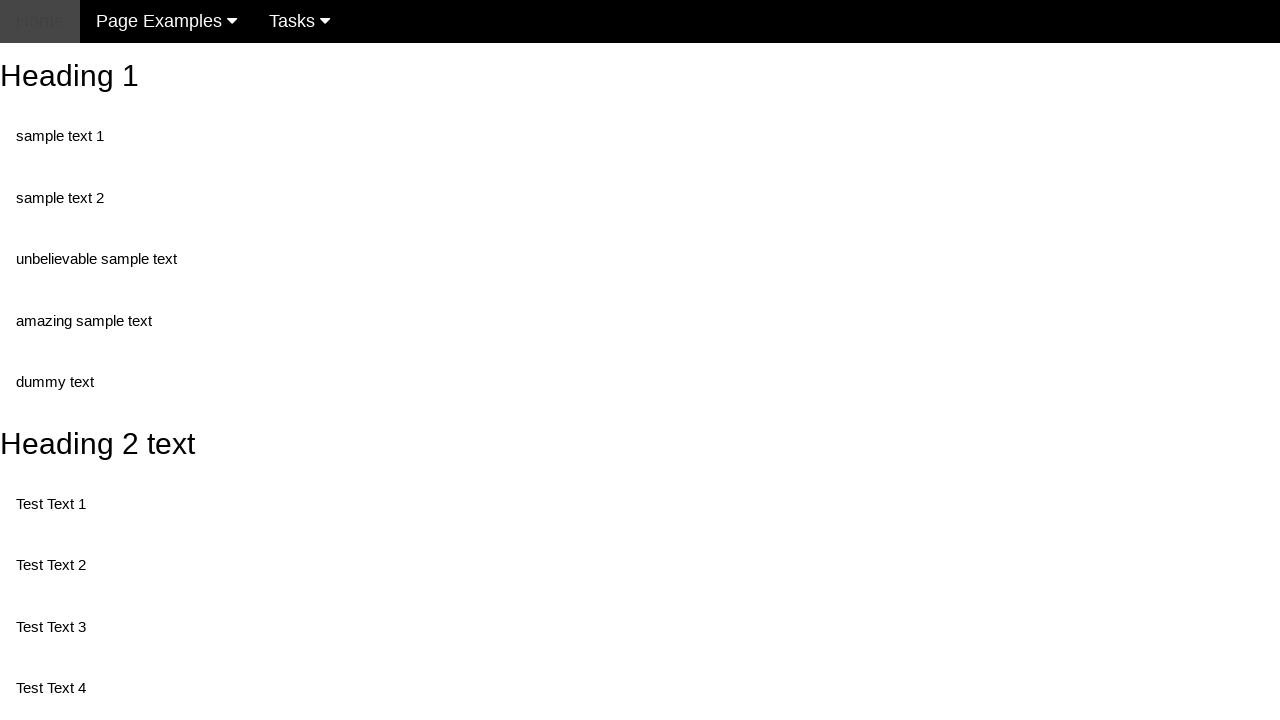

Waited for page to load
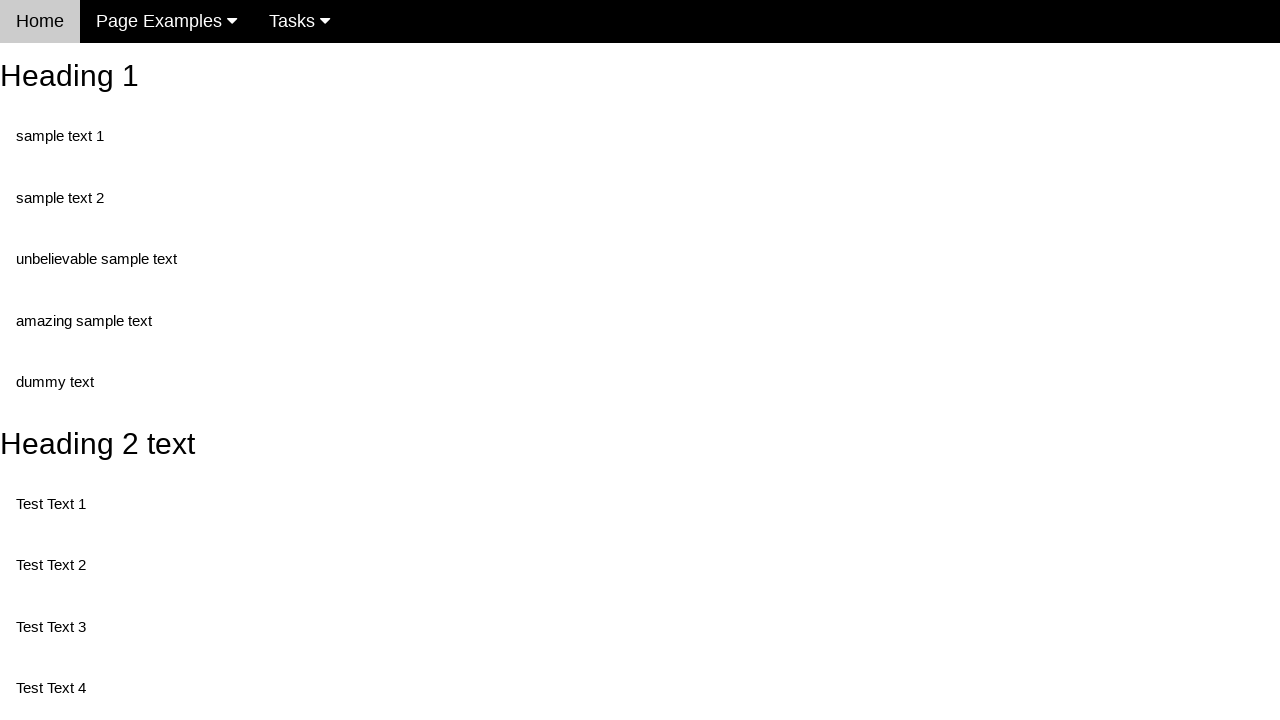

Located and verified element by id '#heading_1'
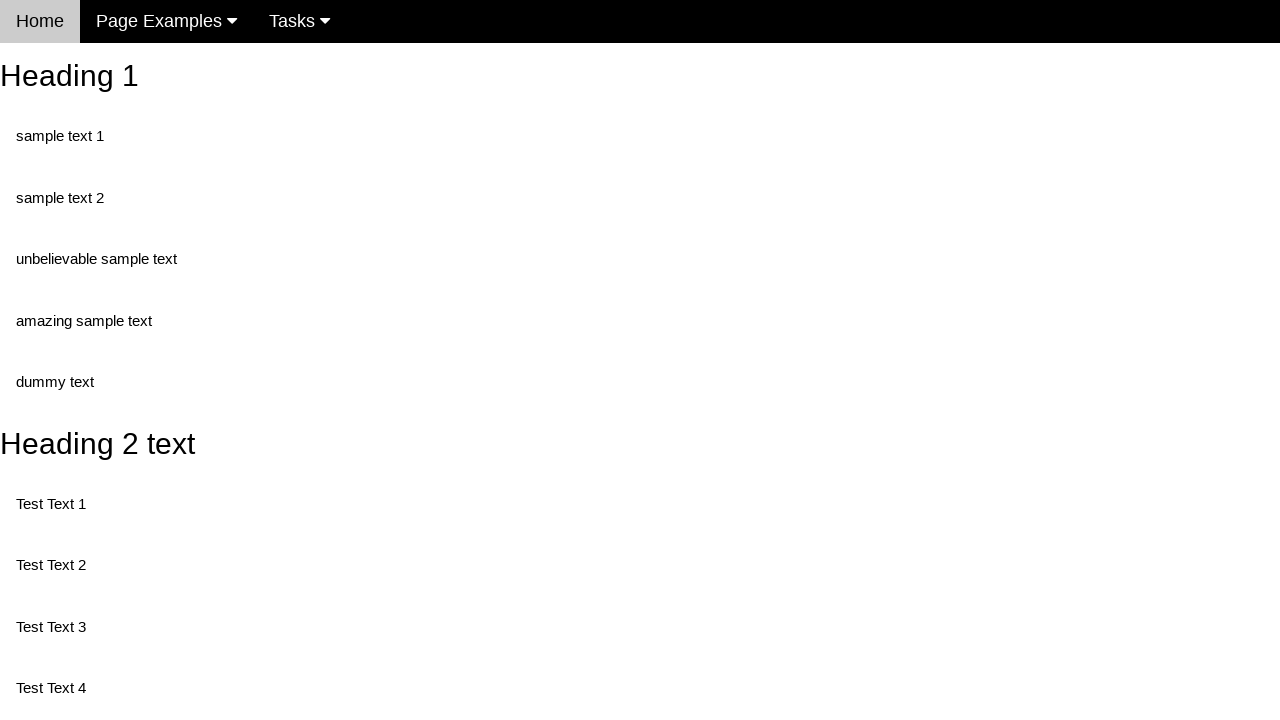

Located and verified element by name 'randomButton1'
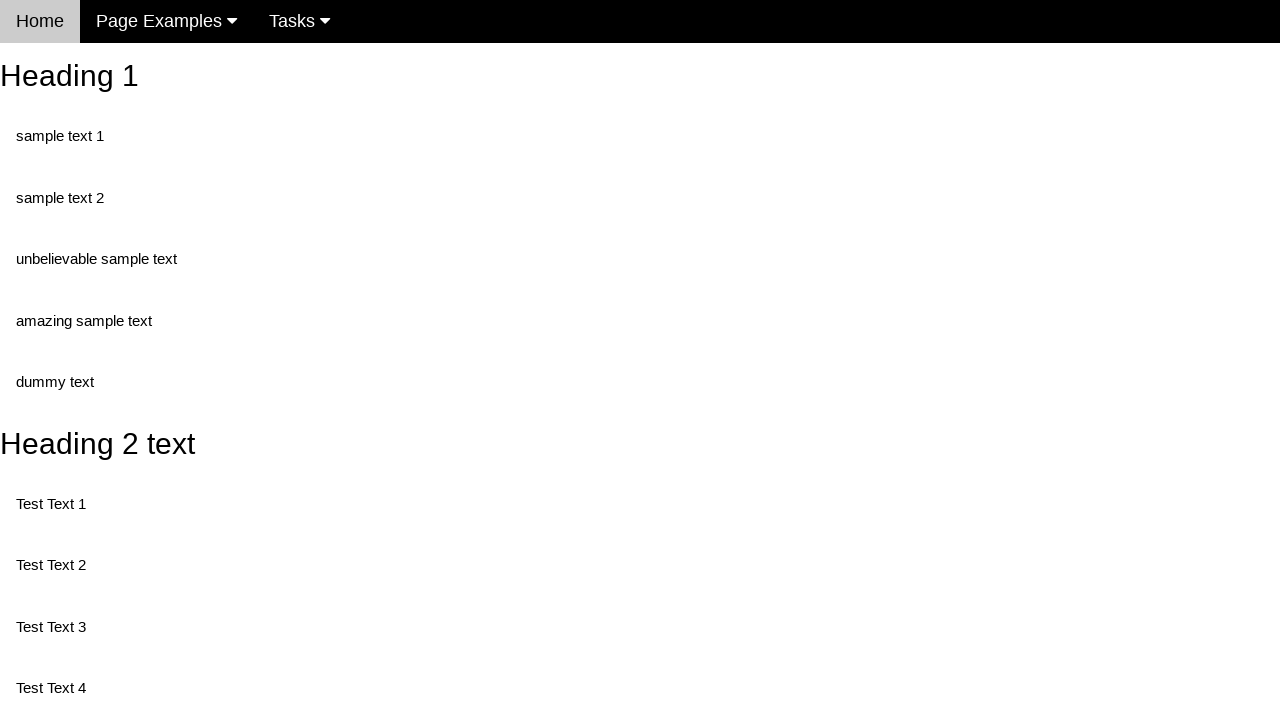

Located and verified element by class name '.twoTest'
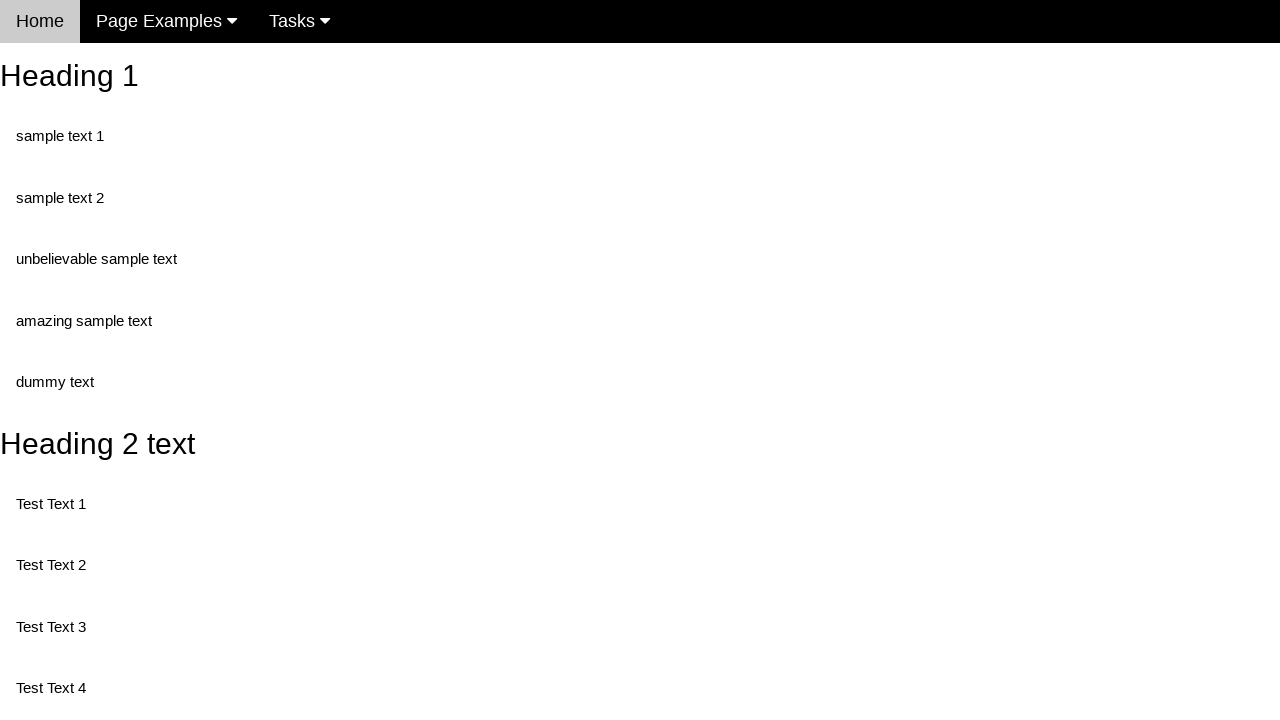

Located and verified first p tag element
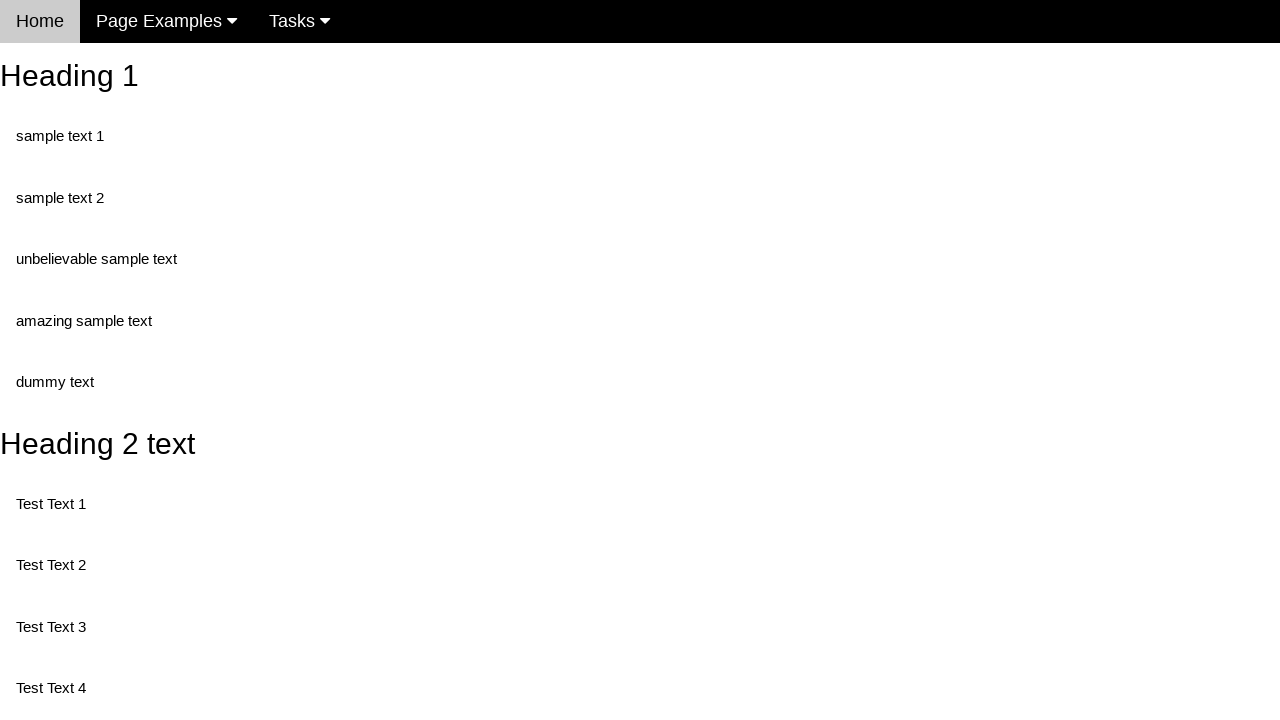

Located and verified p tag at index 5
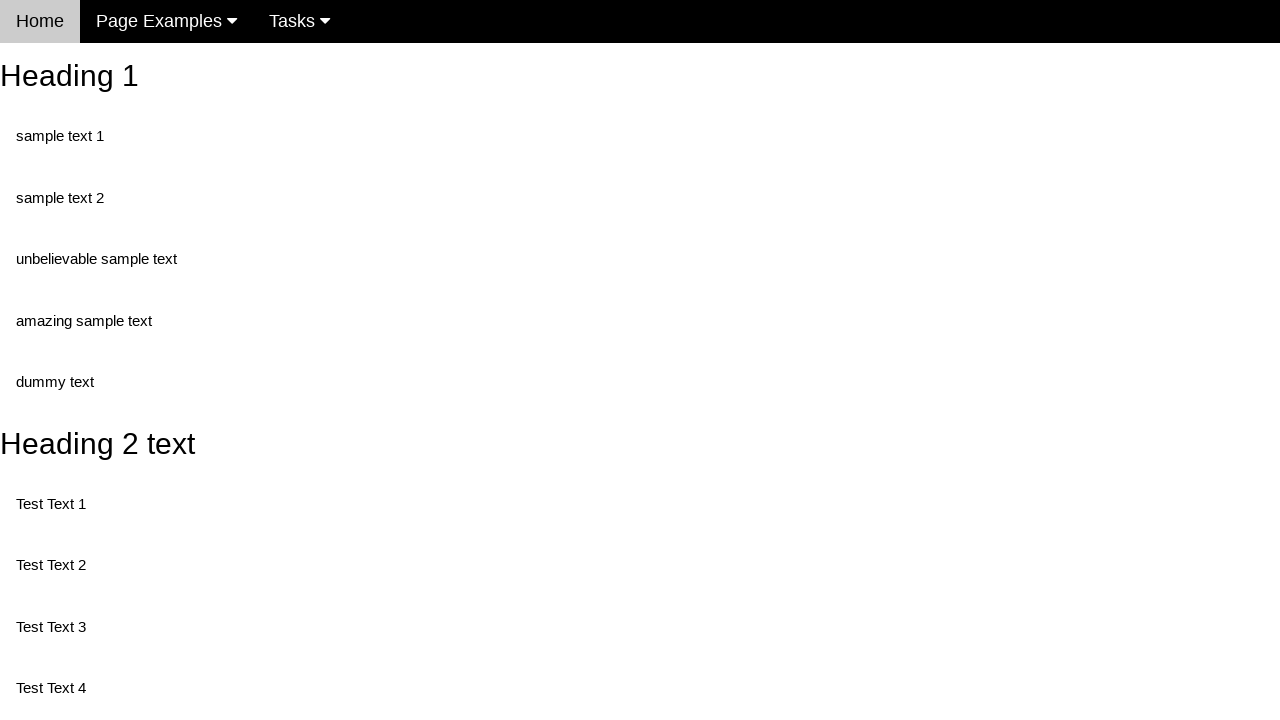

Located and verified p tag at index 6
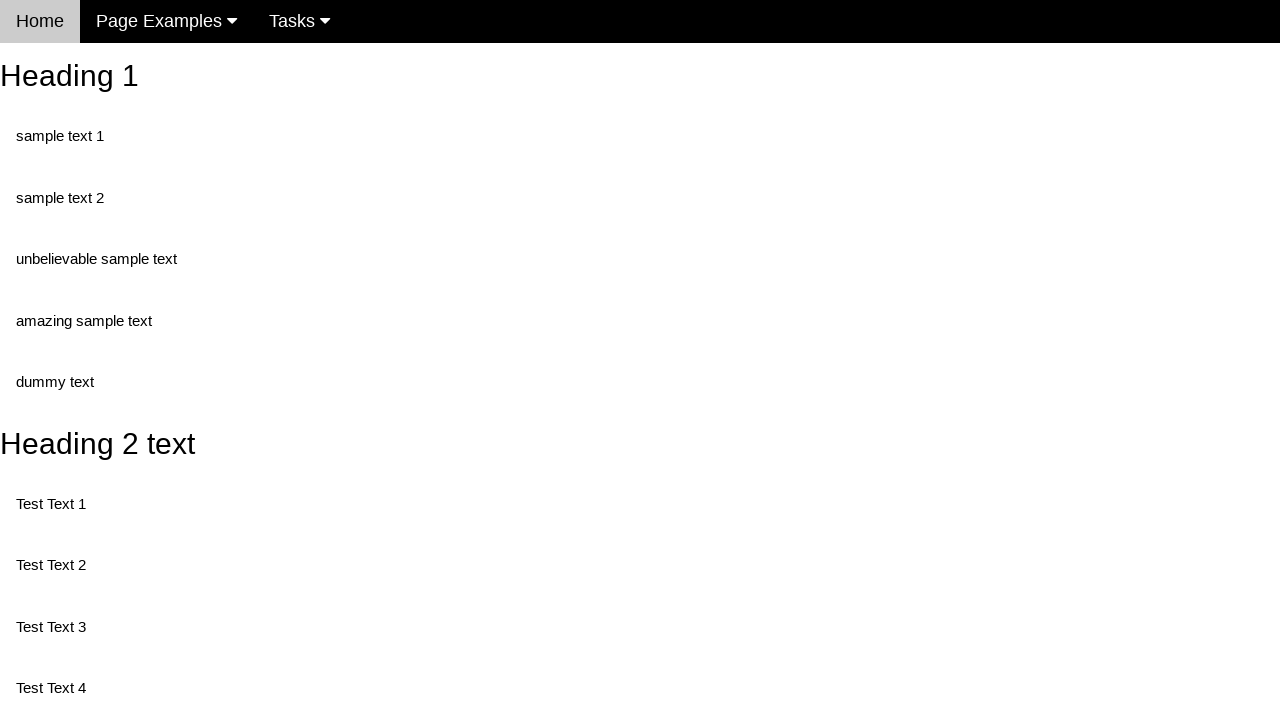

Located and verified p tag at index 7
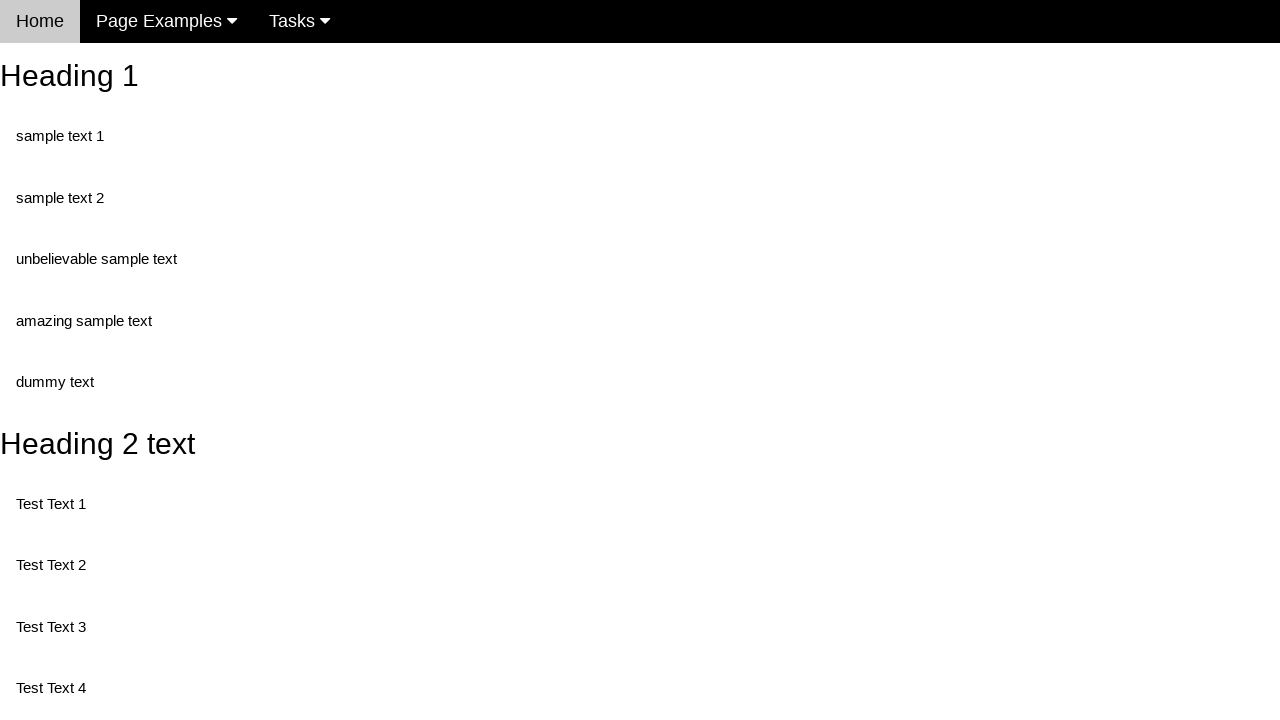

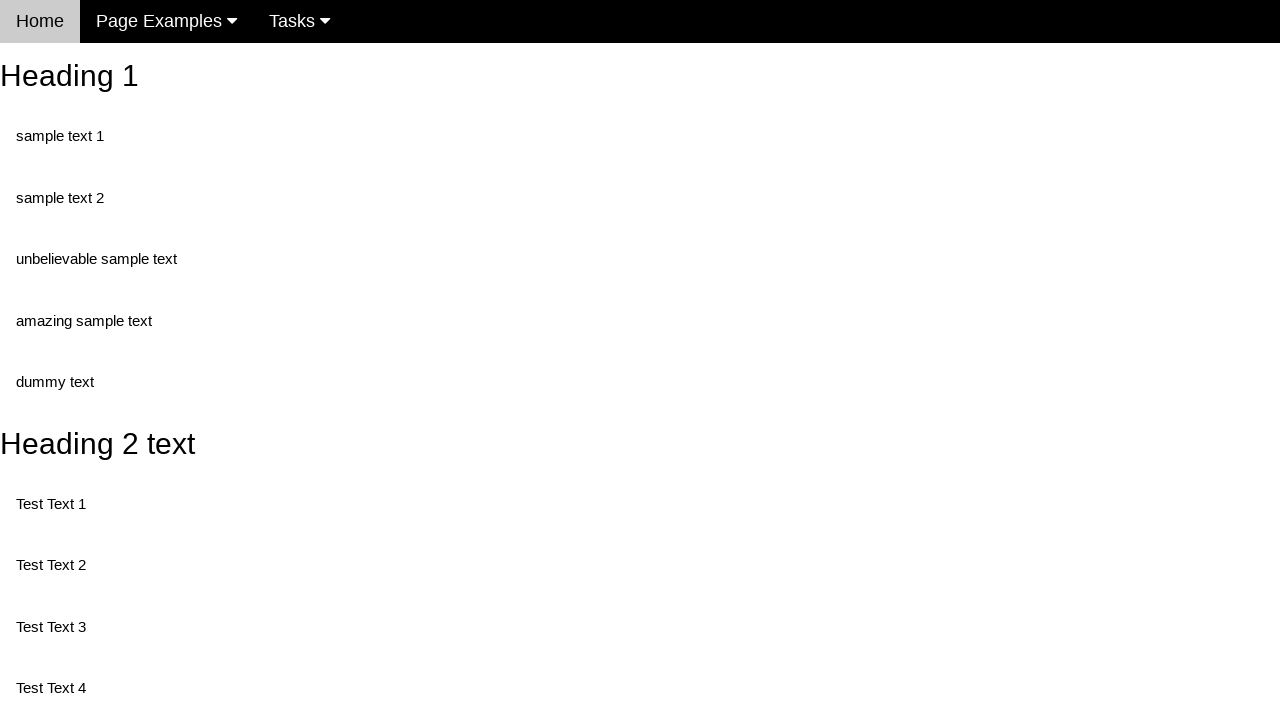